Tests the dark mode toggle functionality on a Kanban app by clicking the toggle switch and verifying the background color changes

Starting URL: https://kanban-566d8.firebaseapp.com/

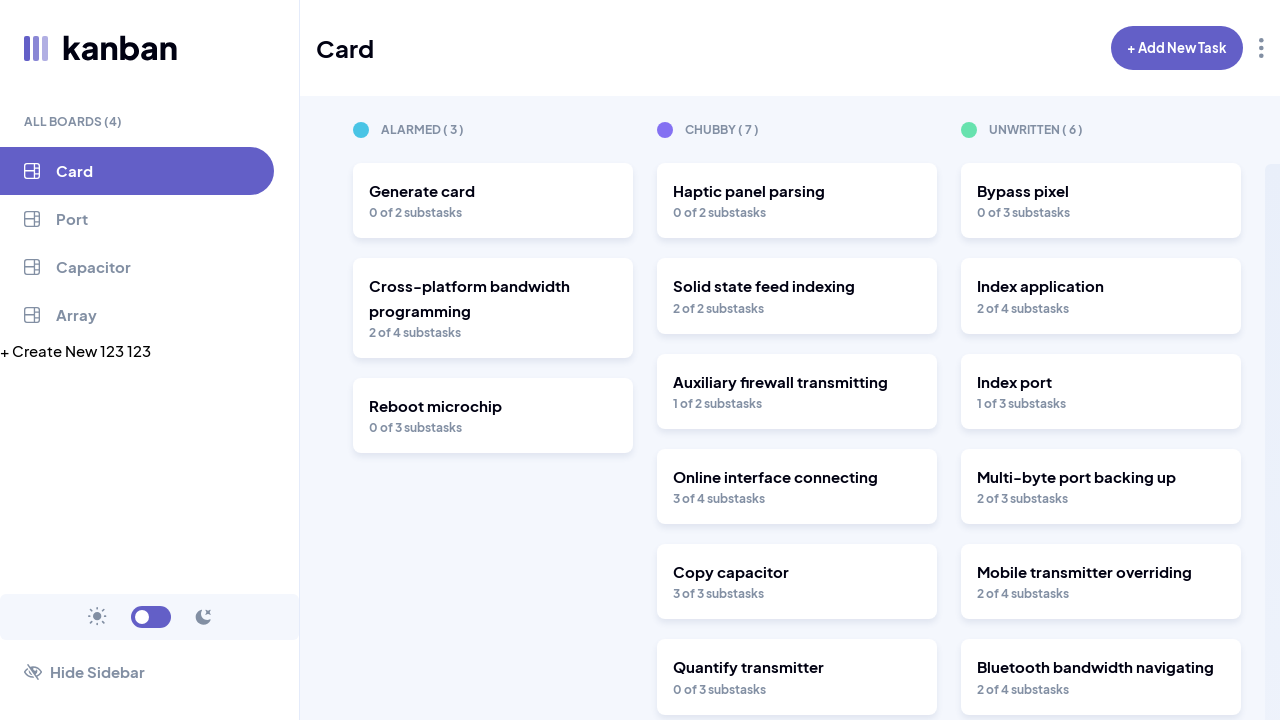

Navigated to Kanban app at https://kanban-566d8.firebaseapp.com/
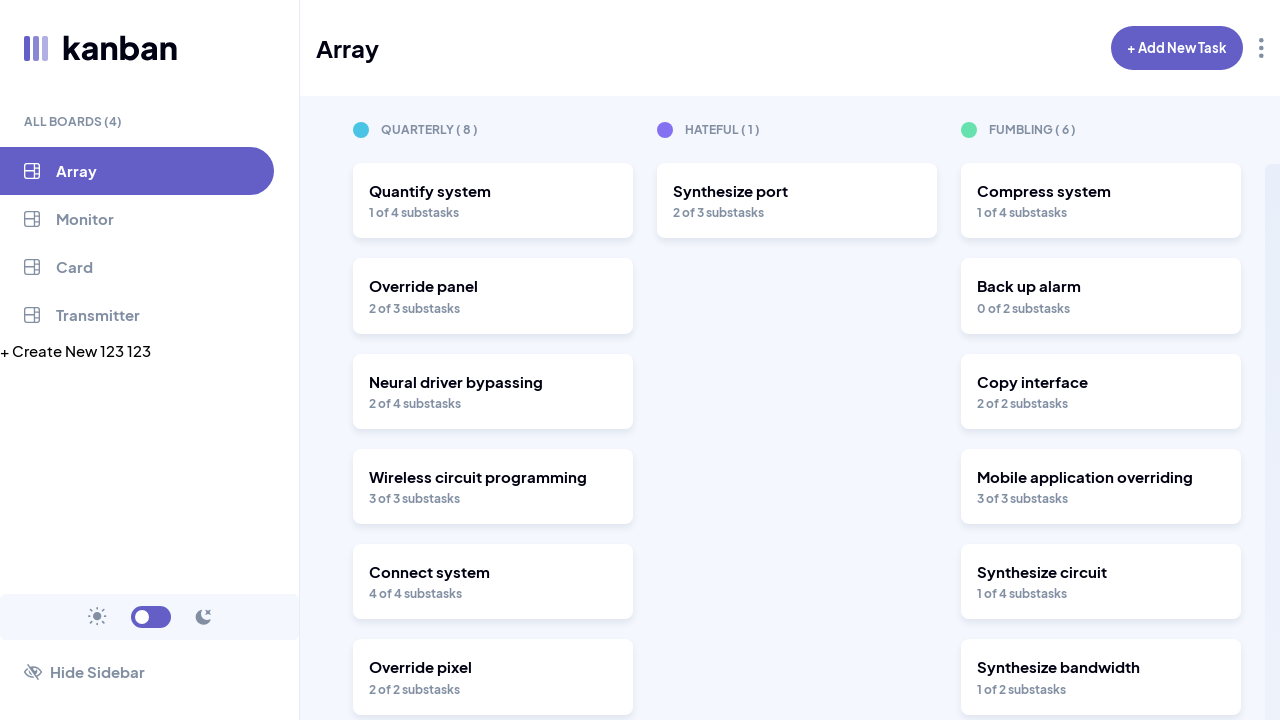

Clicked dark mode toggle switch at (151, 617) on label
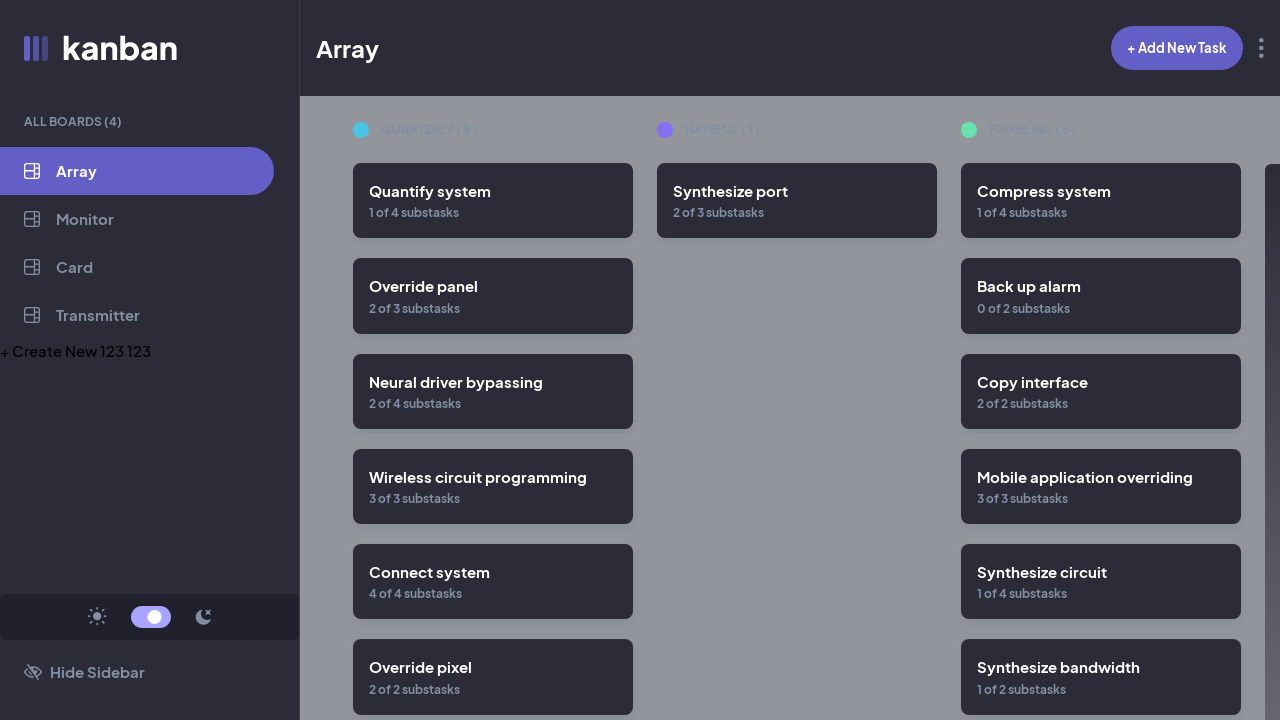

Waited 500ms for dark mode theme to apply
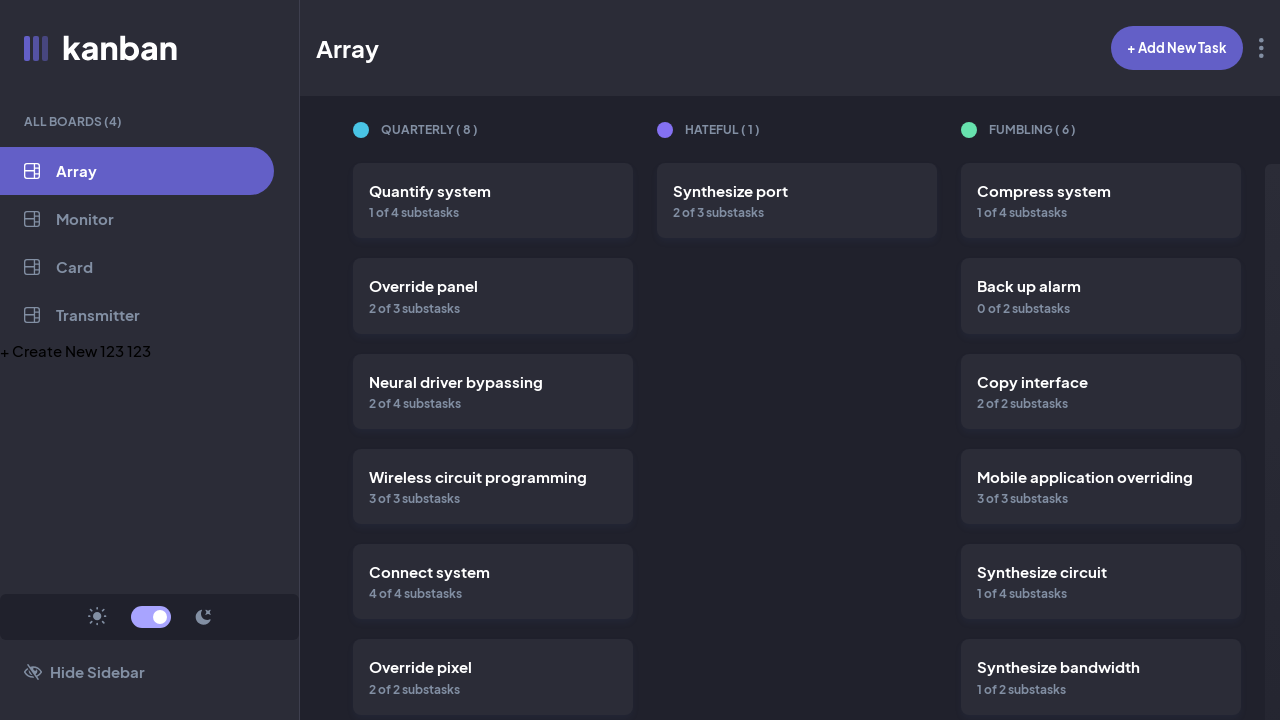

Retrieved background color: rgba(0, 0, 0, 0)
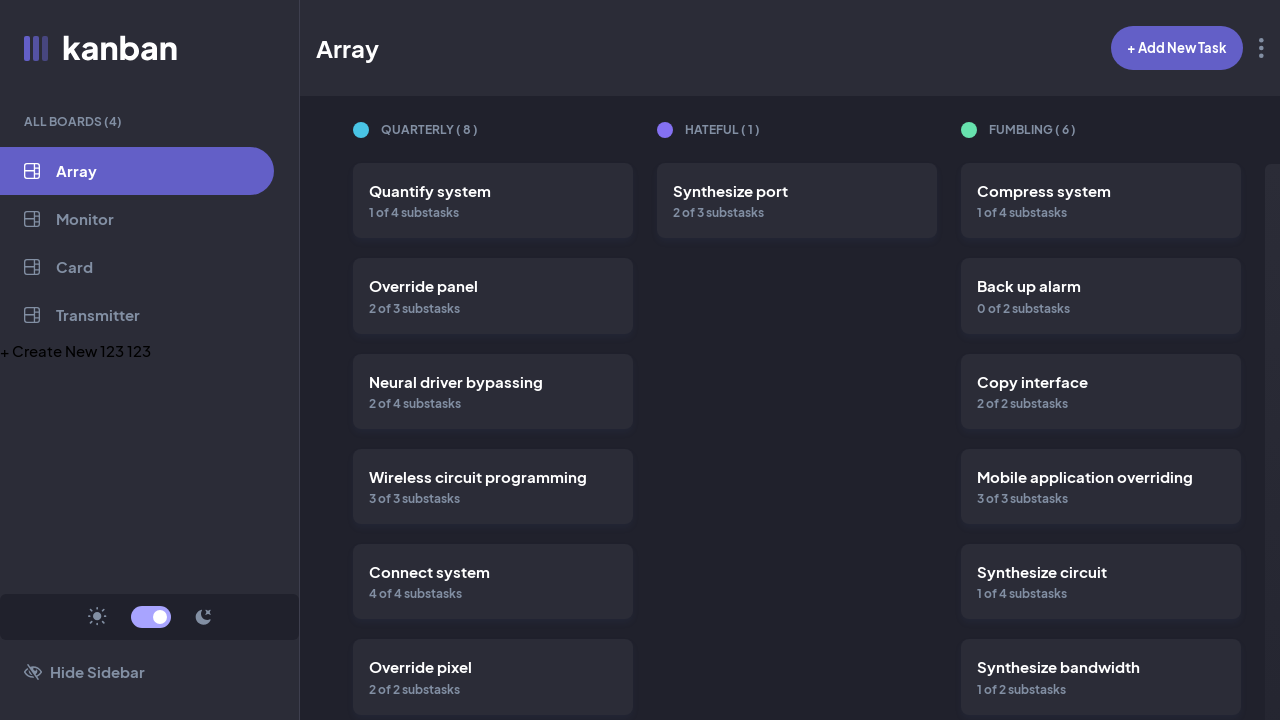

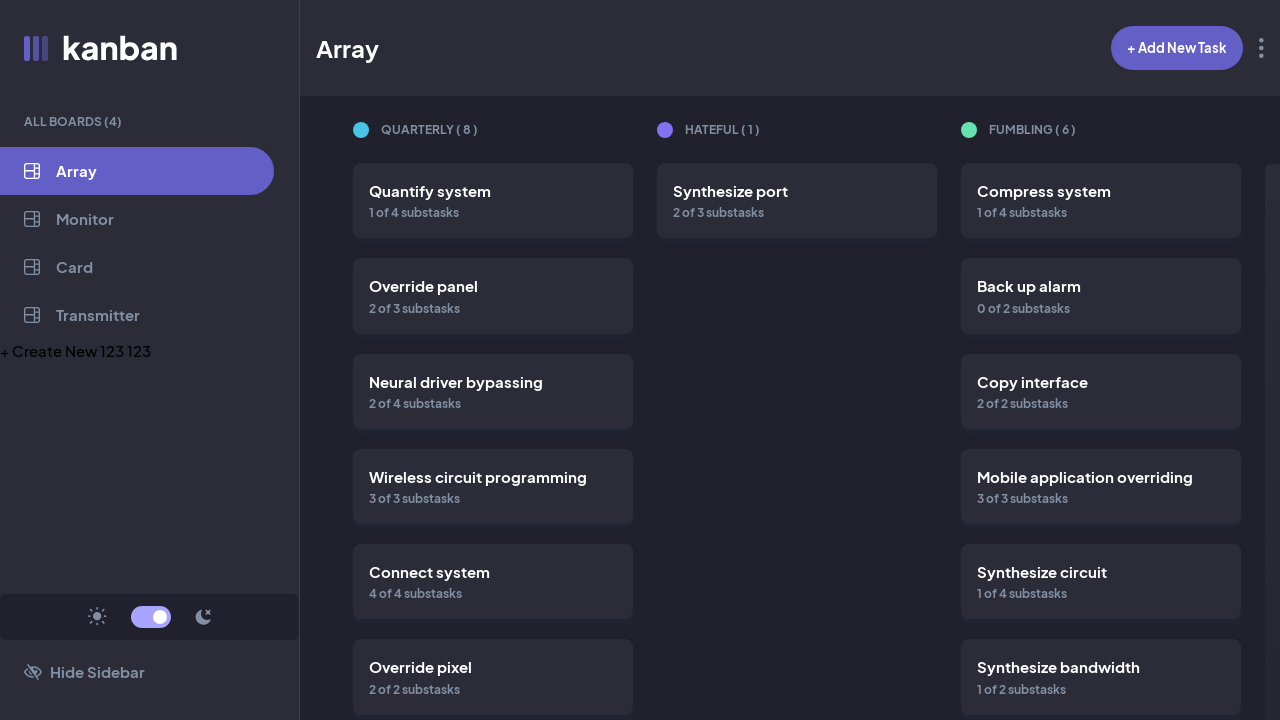